Tests checkbox functionality by verifying default states, clicking to toggle checkboxes, and confirming the state changes on a practice website.

Starting URL: https://practice.cydeo.com/checkboxes

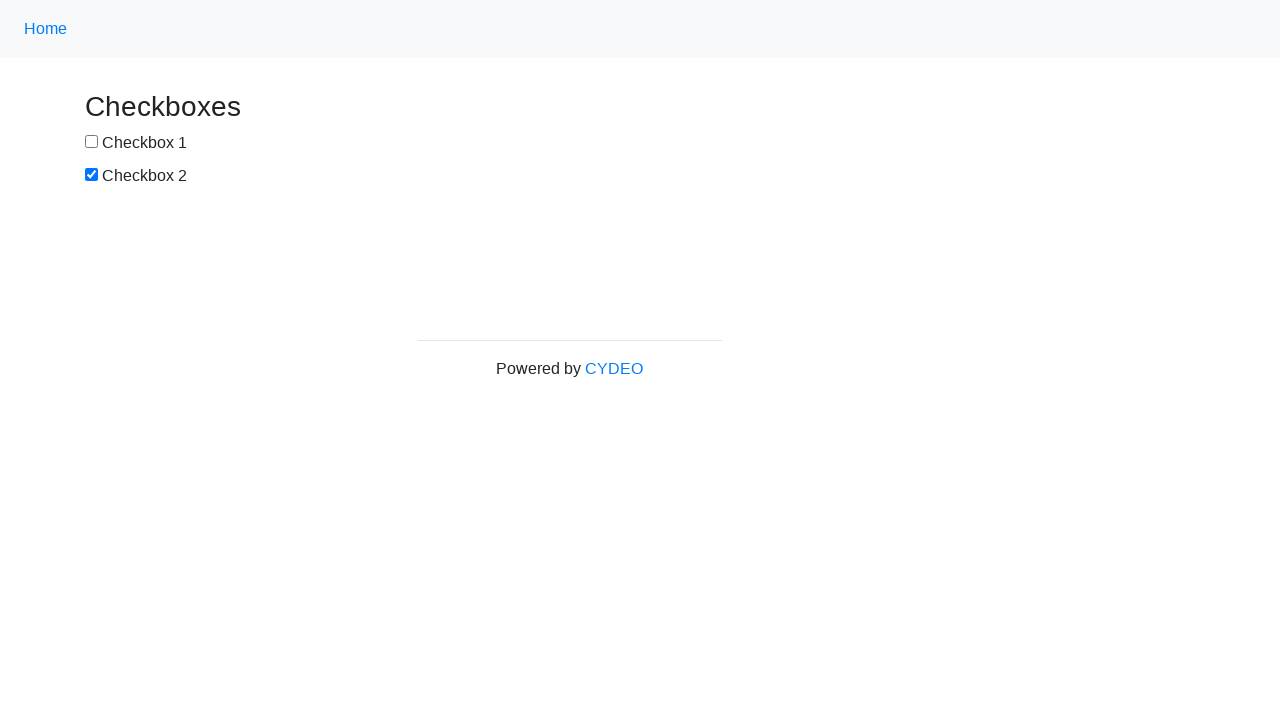

Located checkbox1 element
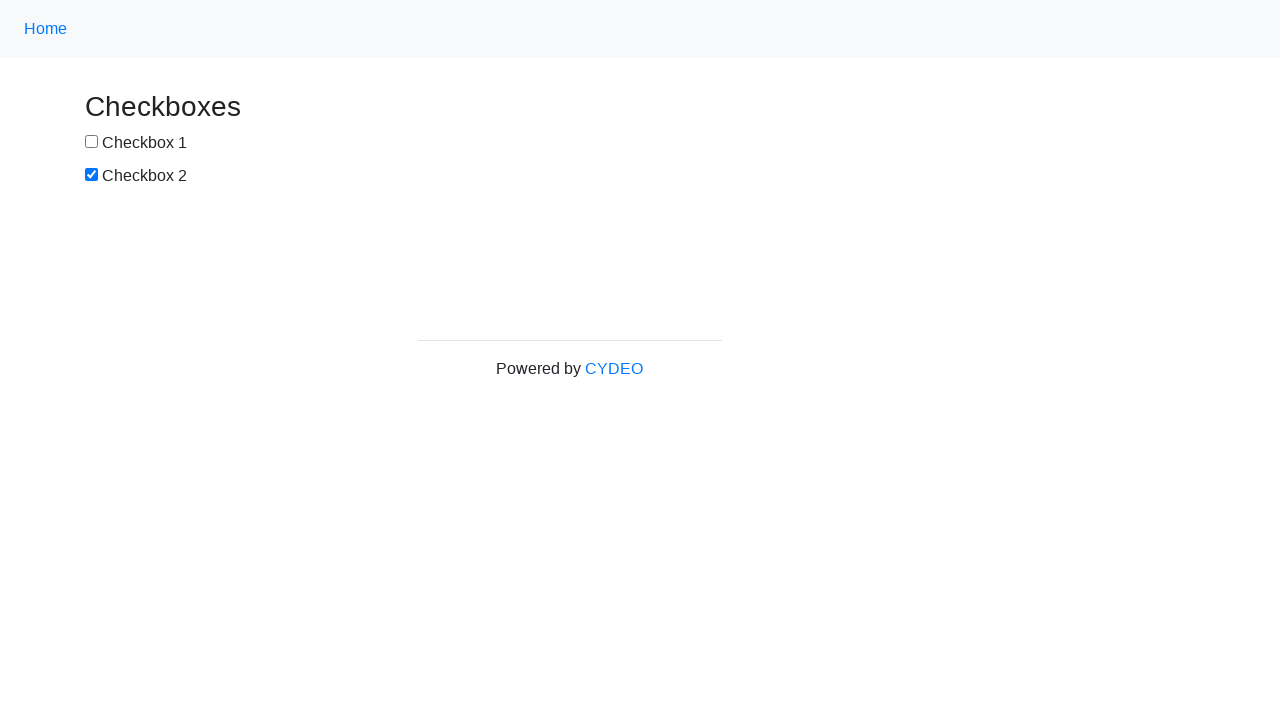

Located checkbox2 element
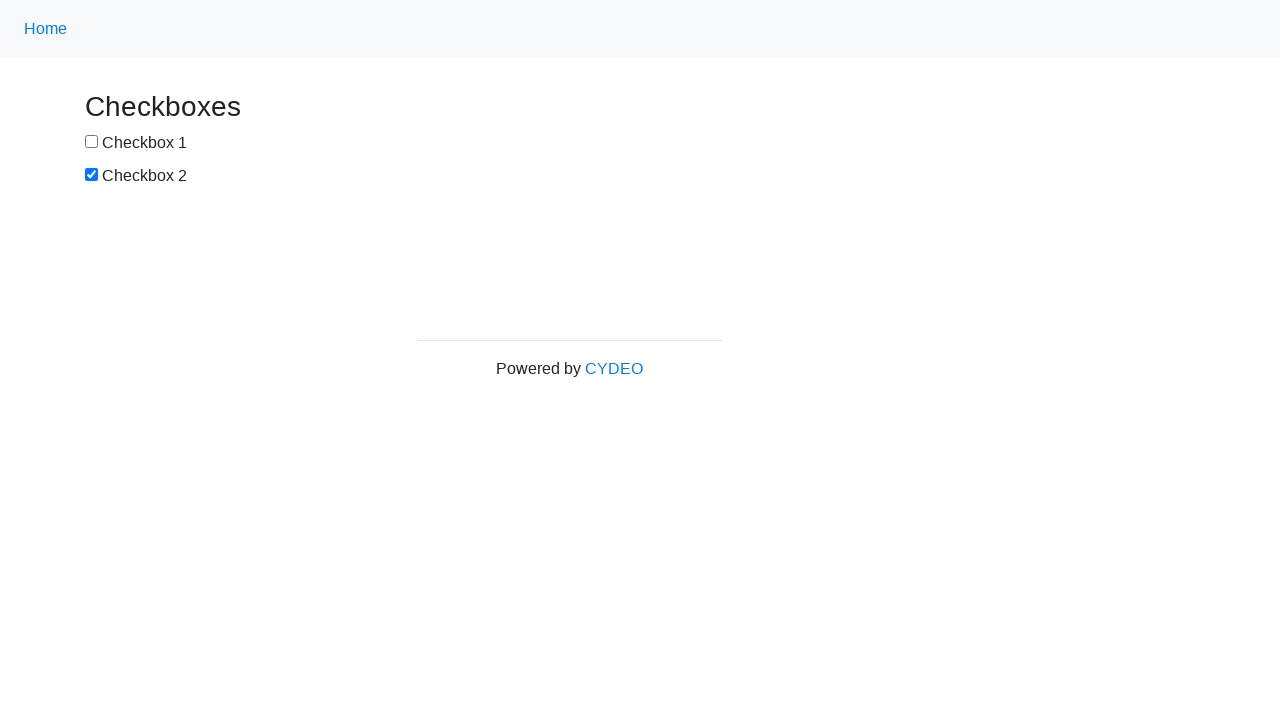

Verified checkbox1 is not selected by default
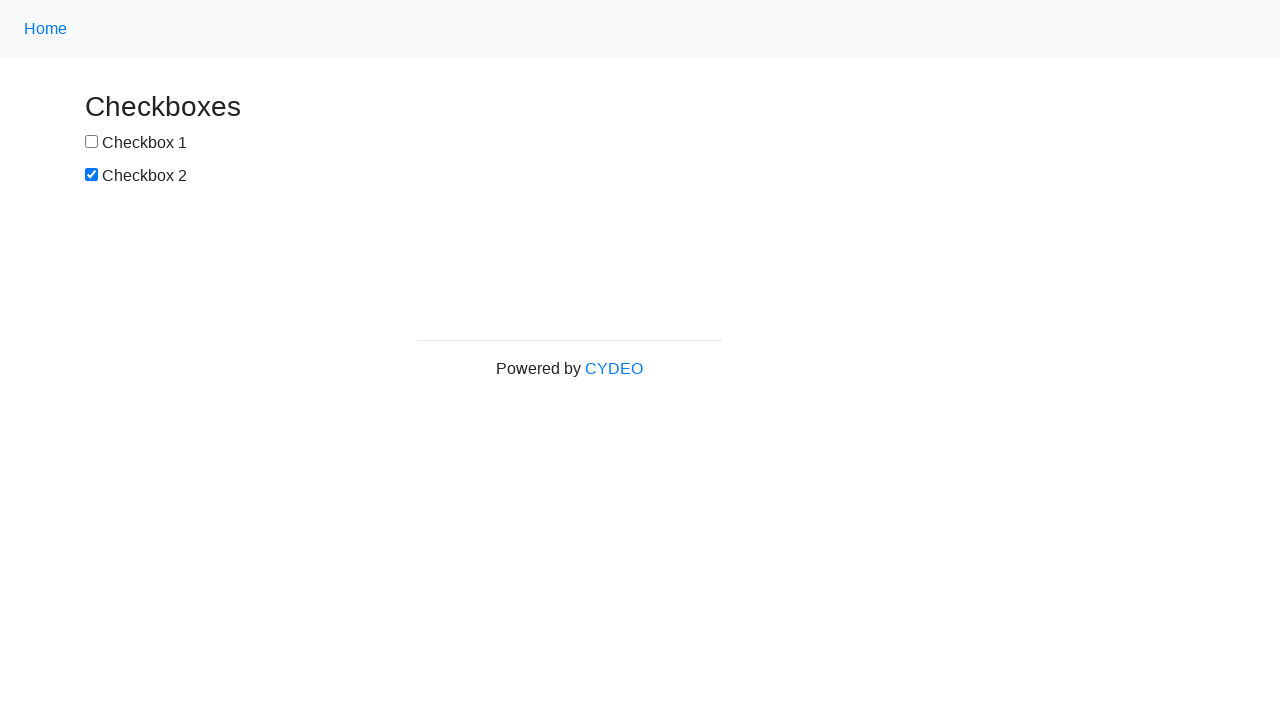

Verified checkbox2 is selected by default
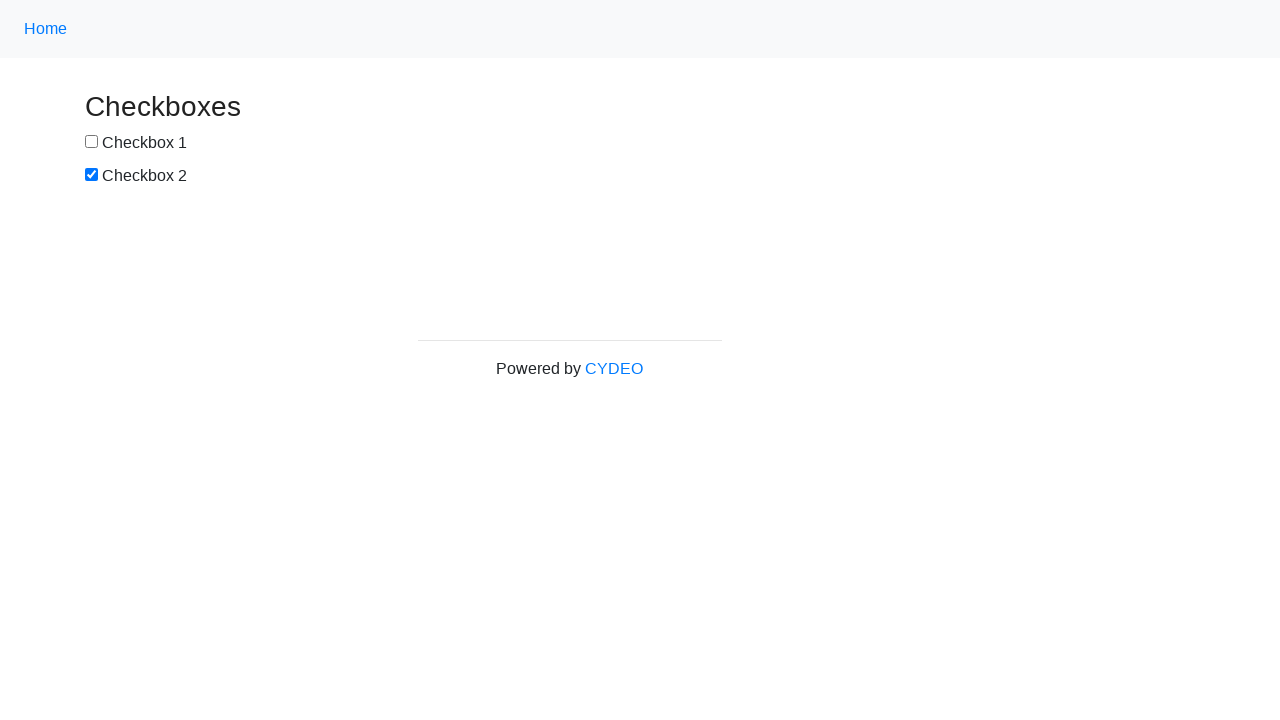

Clicked checkbox1 to select it at (92, 142) on input[name='checkbox1']
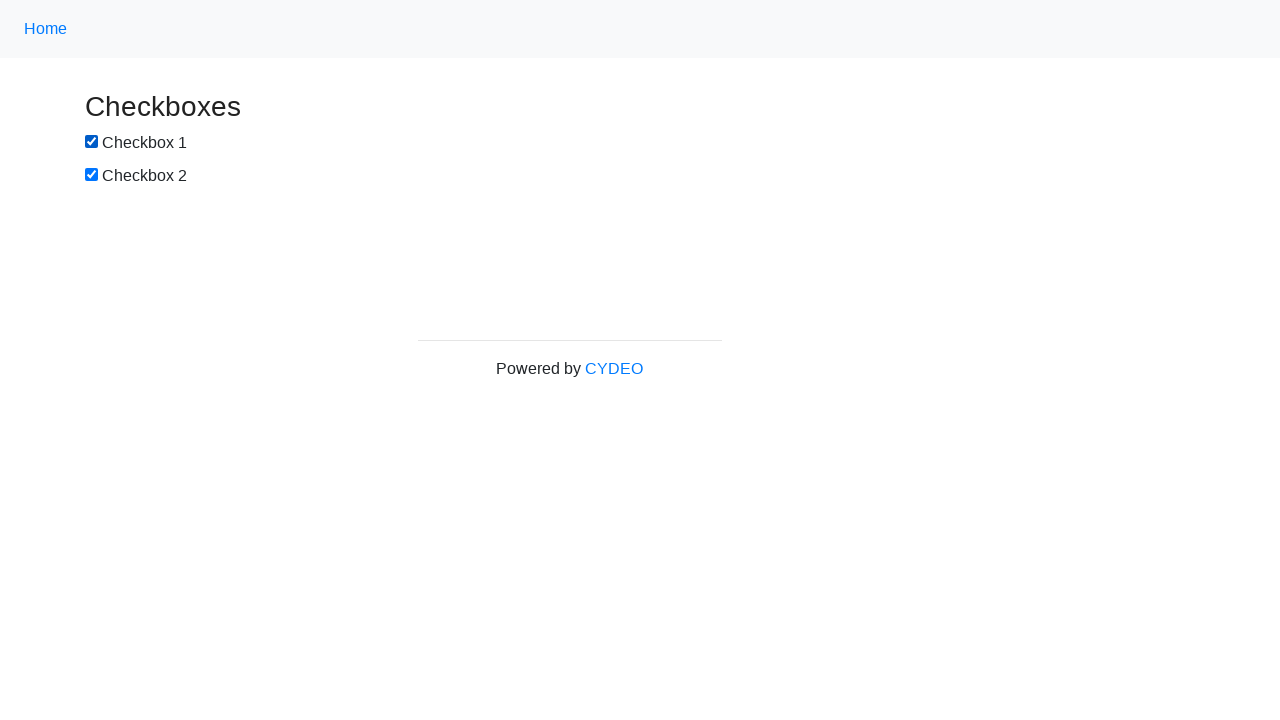

Clicked checkbox2 to deselect it at (92, 175) on input[name='checkbox2']
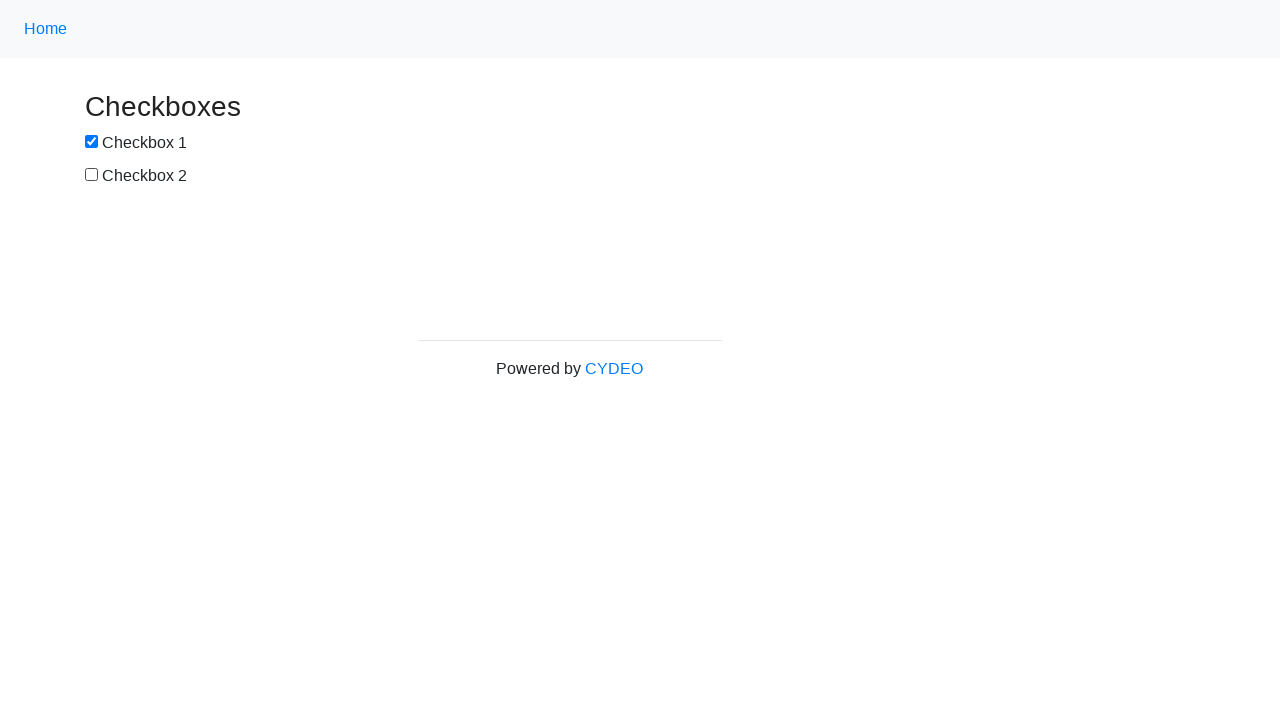

Verified checkbox1 is now selected after clicking
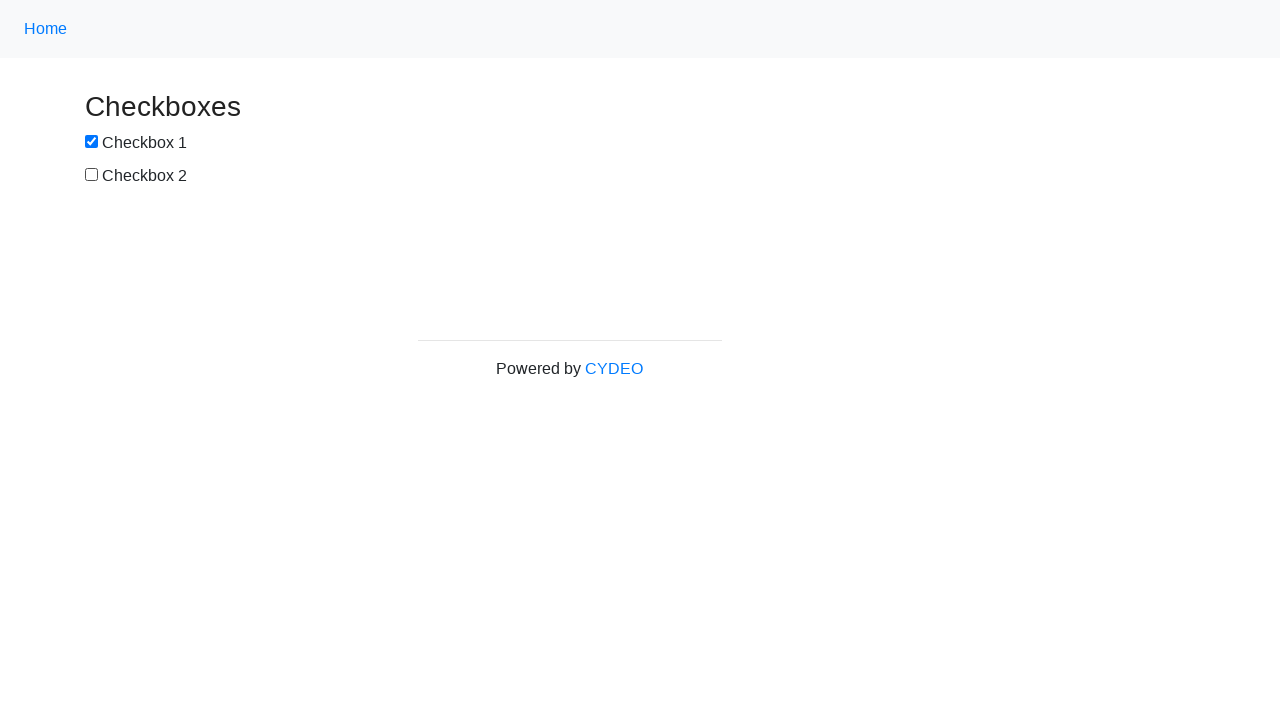

Verified checkbox2 is now deselected after clicking
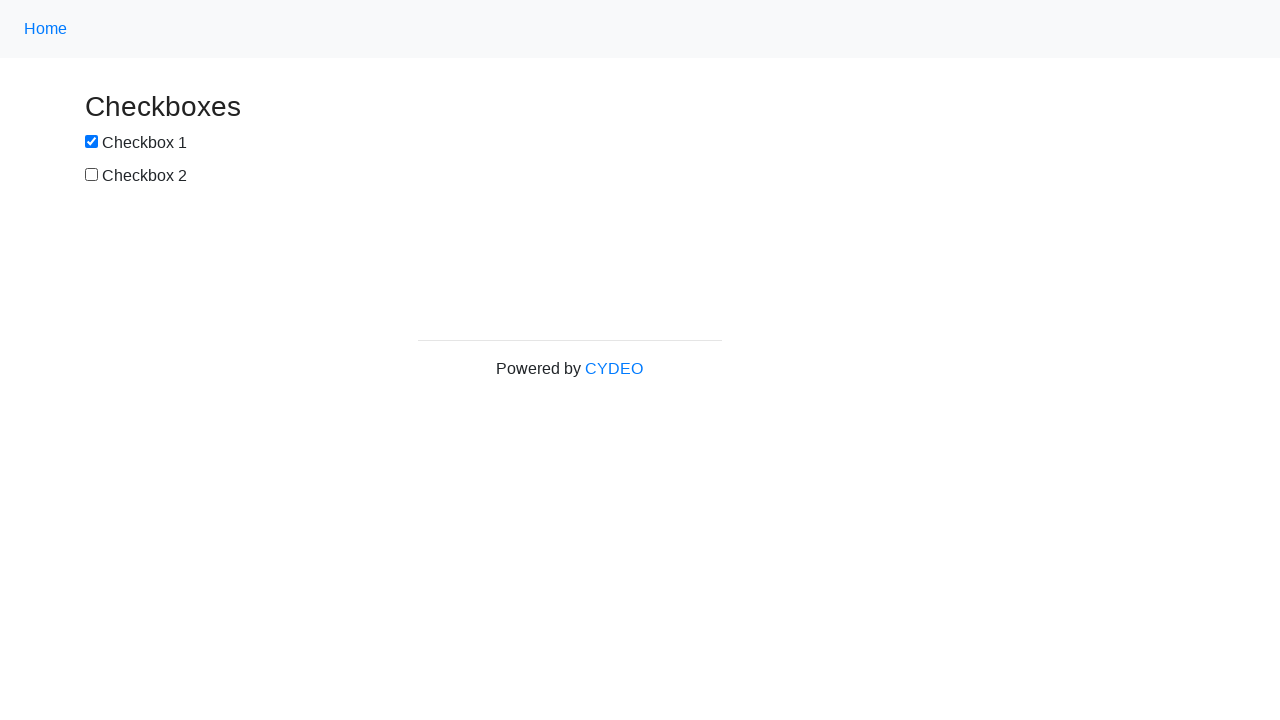

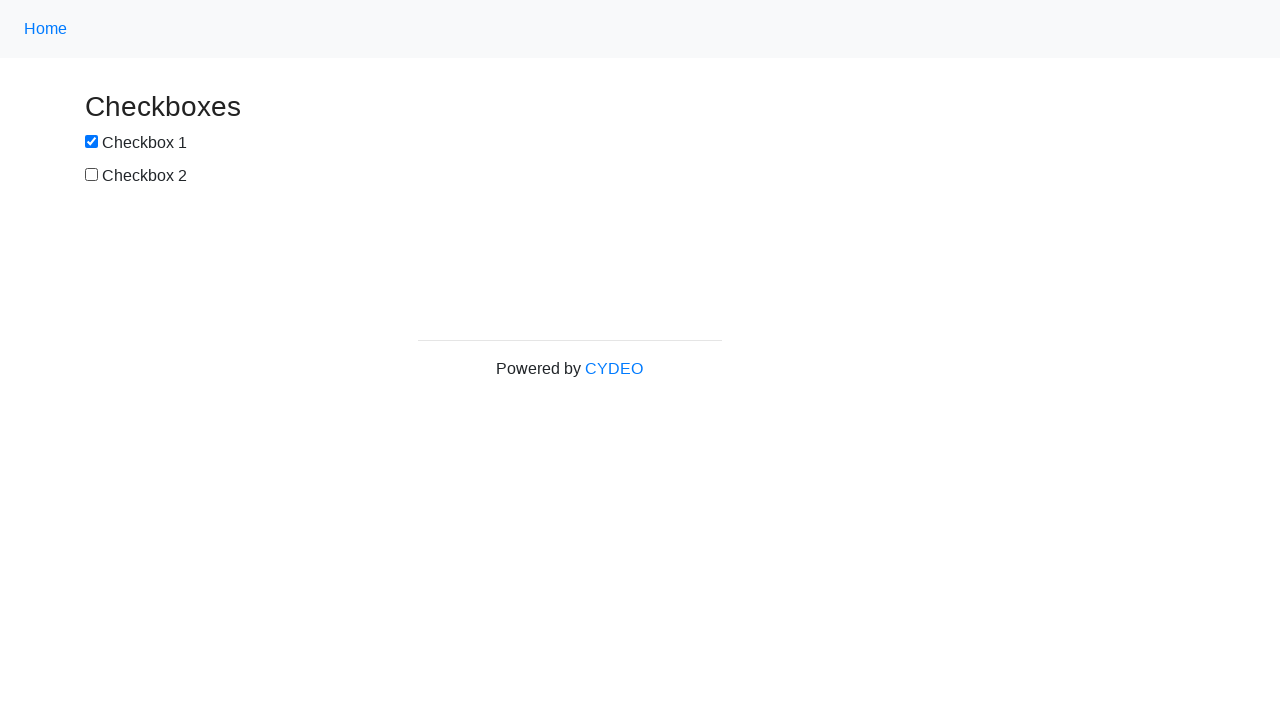